Tests autocomplete suggestion functionality by typing a partial country name and selecting Australia from the dropdown

Starting URL: https://rahulshettyacademy.com/AutomationPractice/

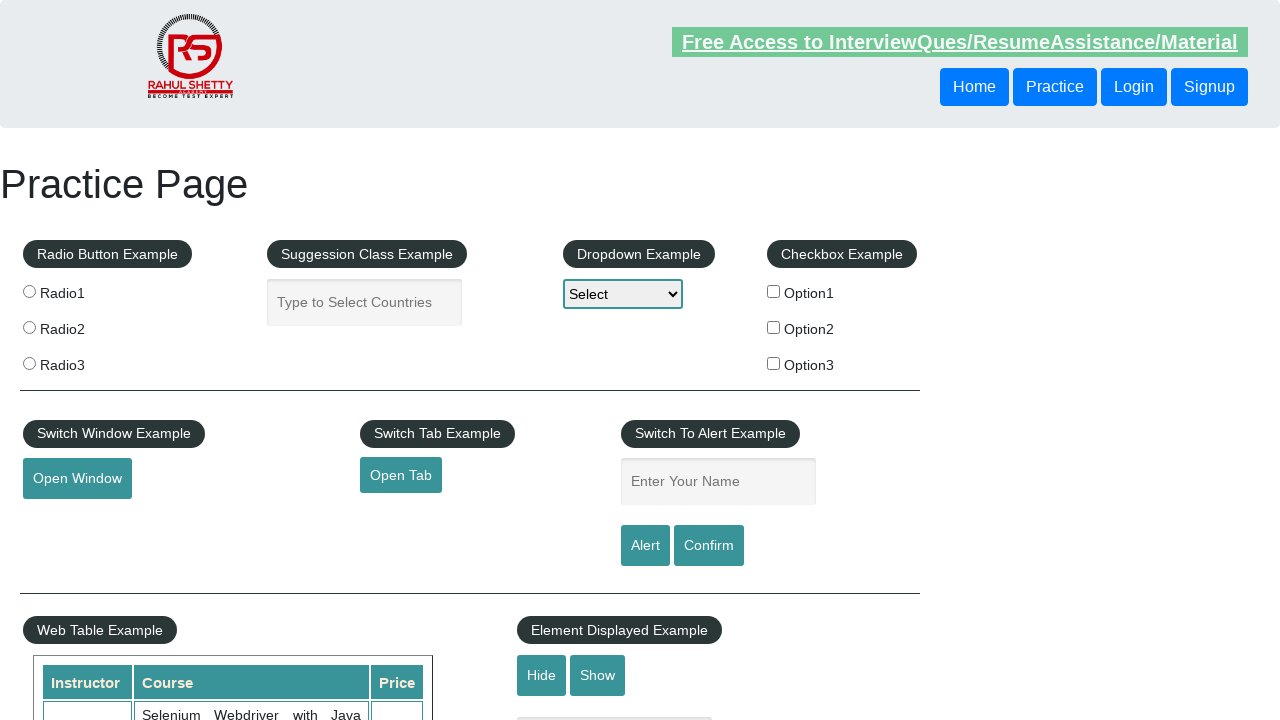

Typed 'Aus' into autocomplete field on input#autocomplete
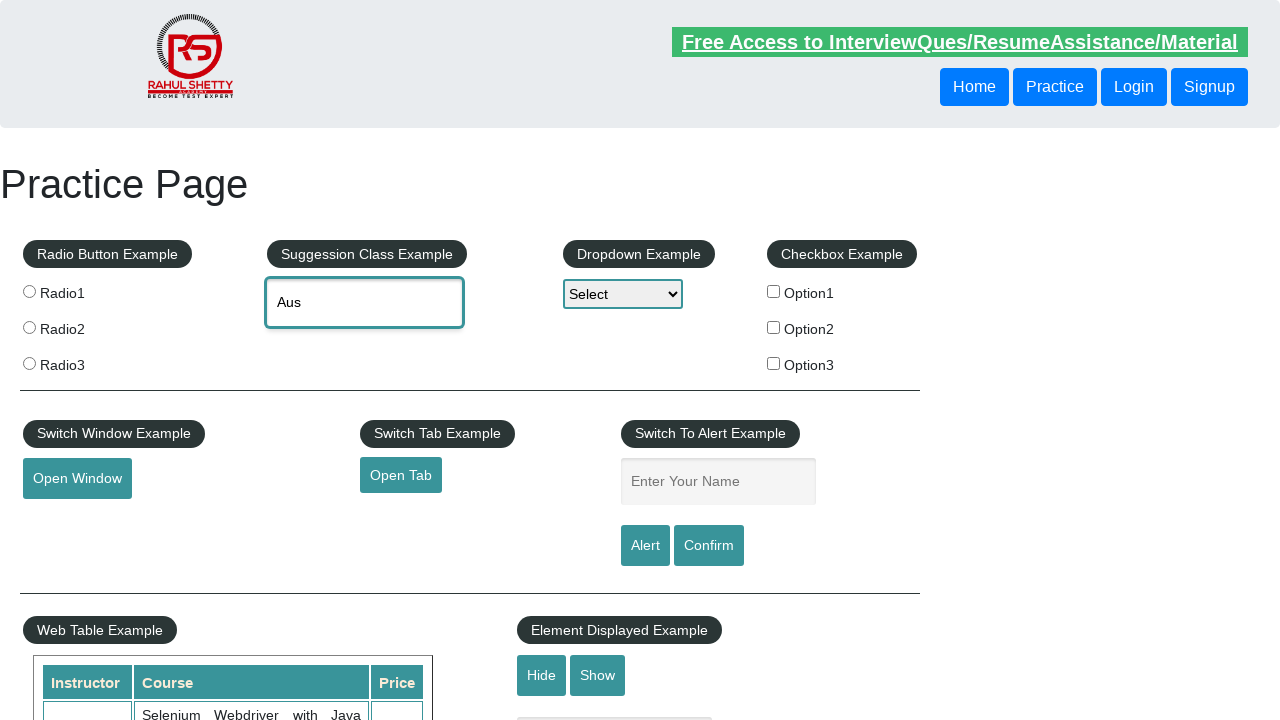

Autocomplete suggestions dropdown appeared
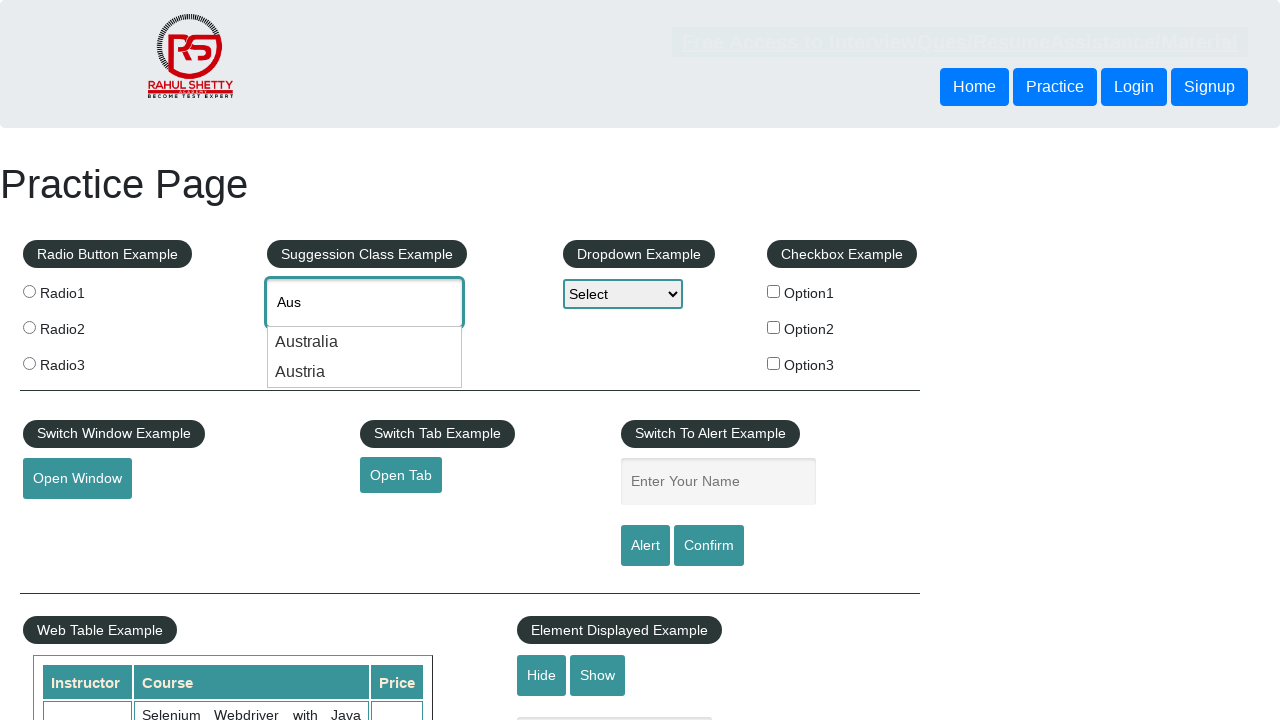

Selected 'Australia' from autocomplete suggestions at (365, 342) on li.ui-menu-item >> internal:has-text="Australia"i
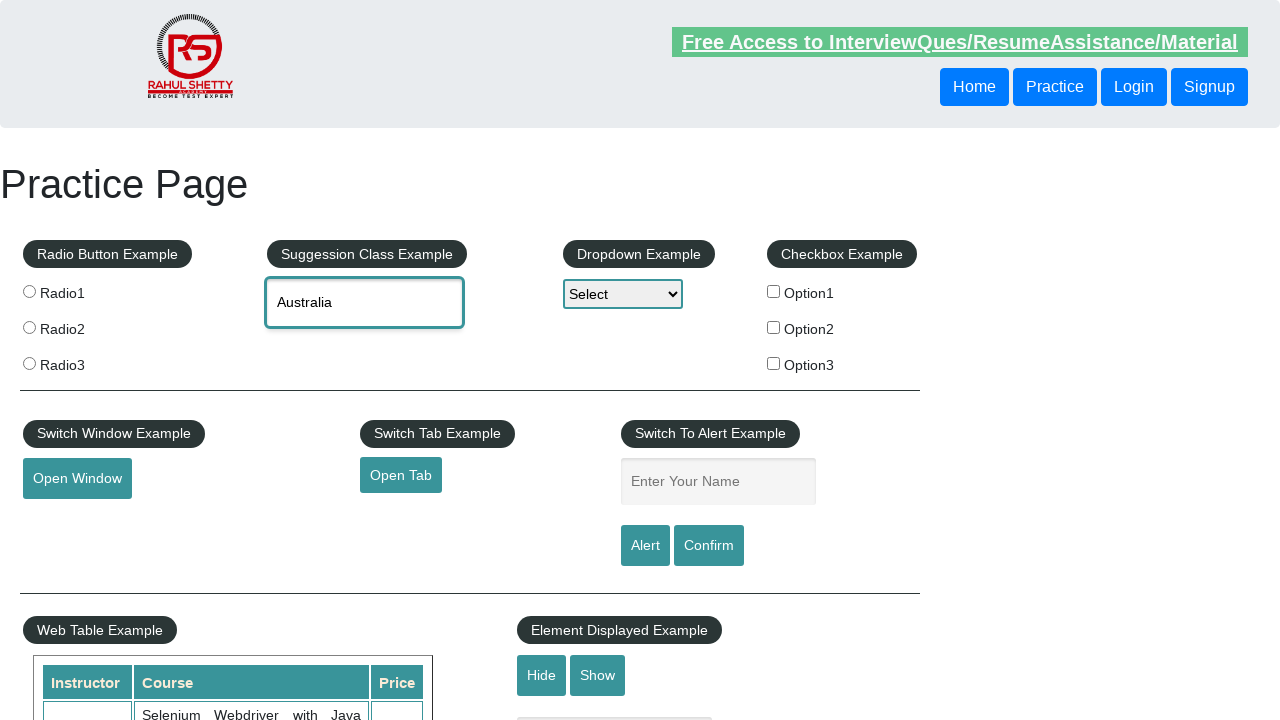

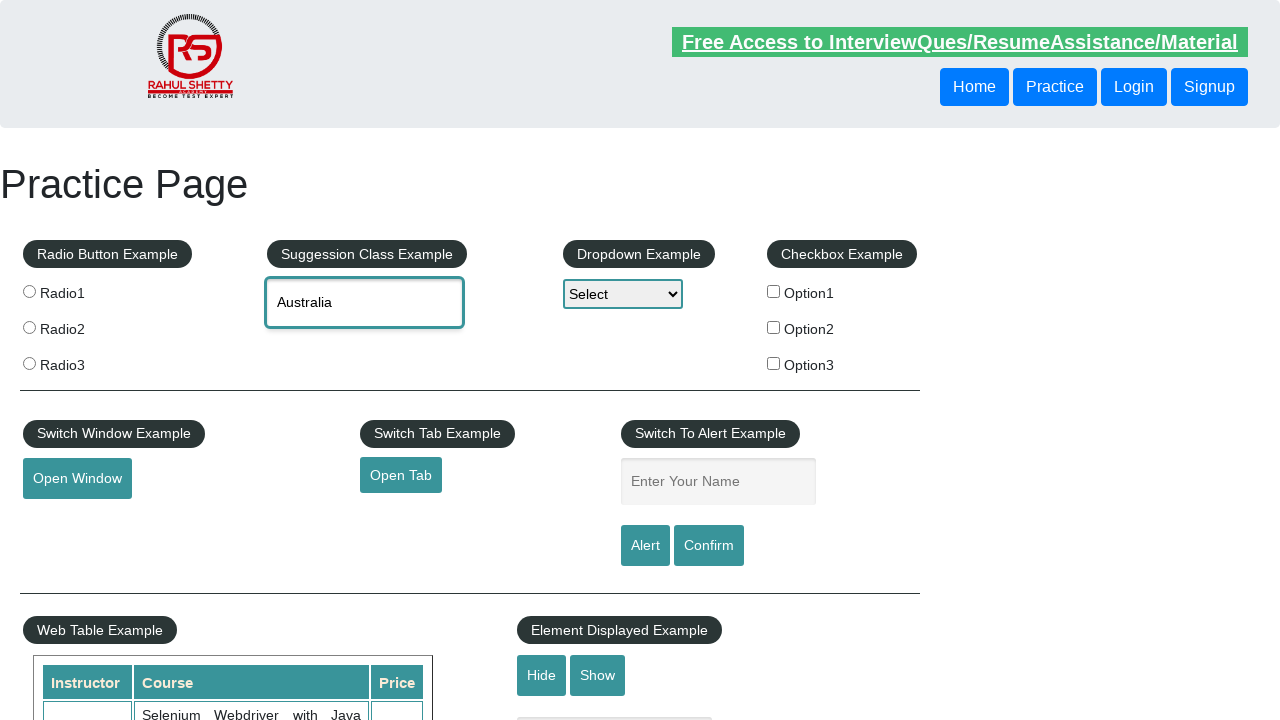